Tests registration form validation when confirmation email does not match the original email

Starting URL: https://alada.vn/tai-khoan/dang-ky.html

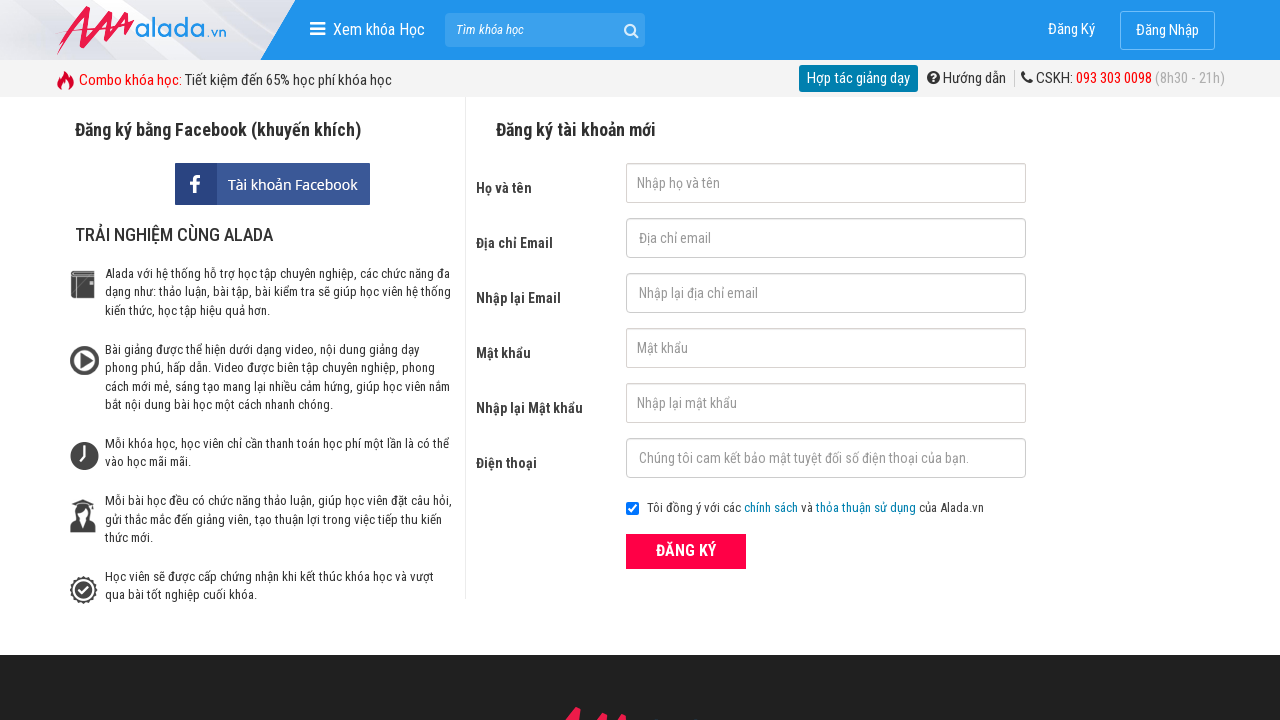

Filled firstname field with 'tran minh test' on #txtFirstname
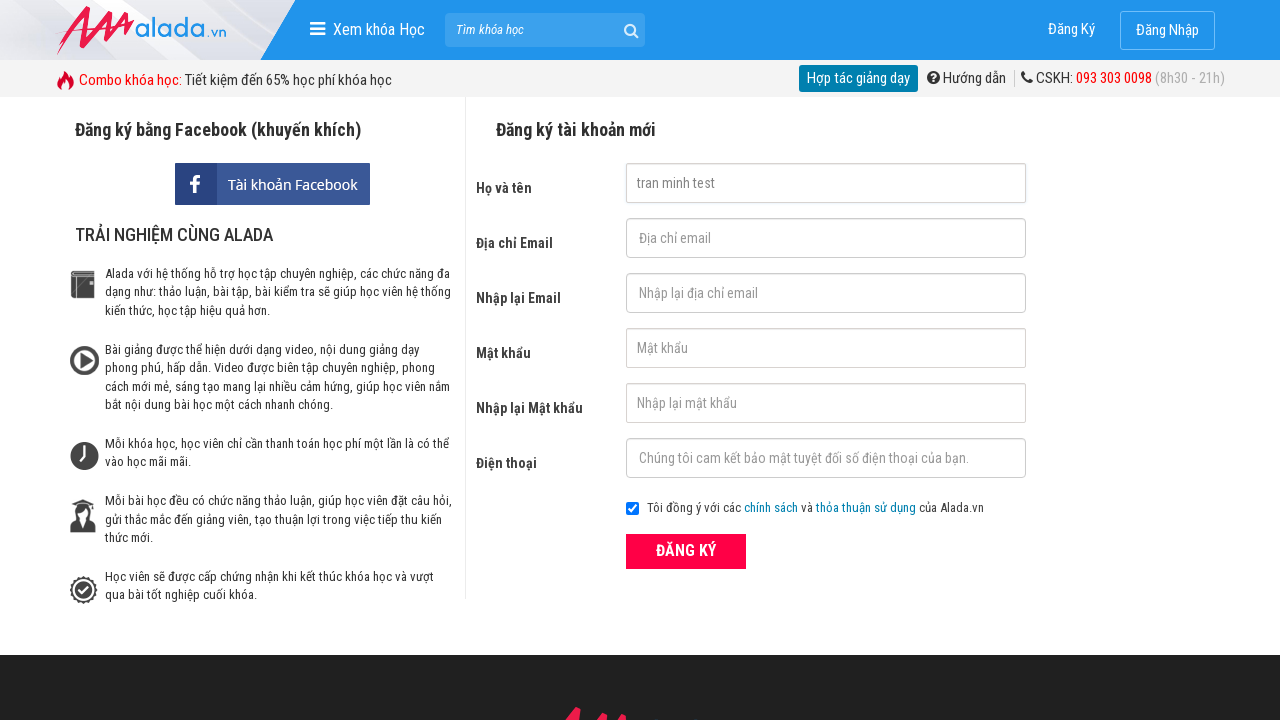

Filled email field with 'testuser2024@gmail.com' on #txtEmail
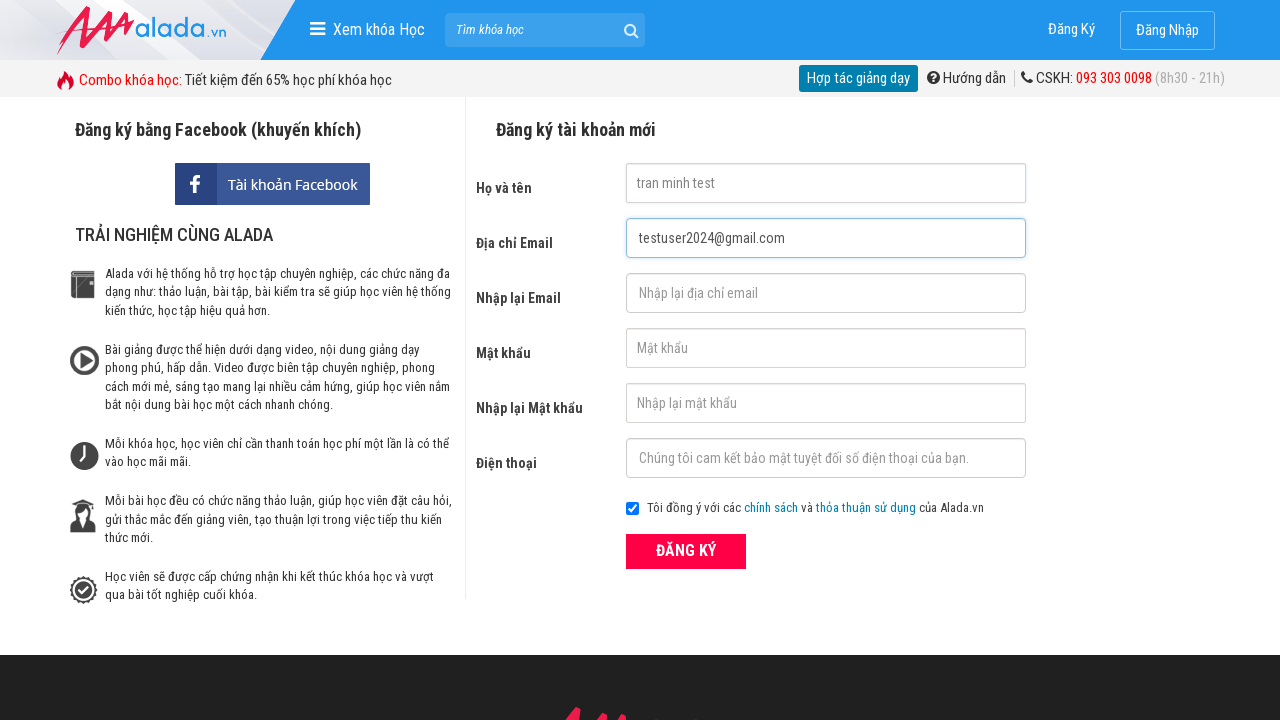

Filled confirmation email field with mismatched email 'different_email@gmail.com' on #txtCEmail
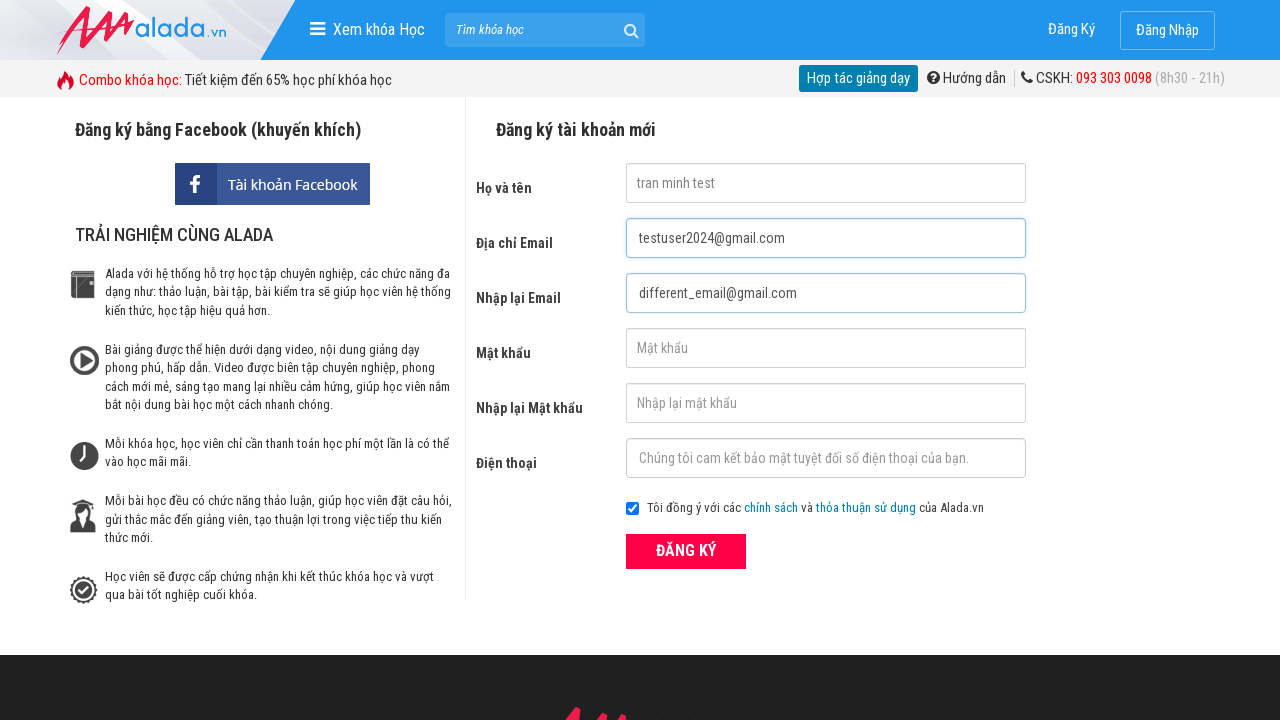

Filled password field with '010101' on #txtPassword
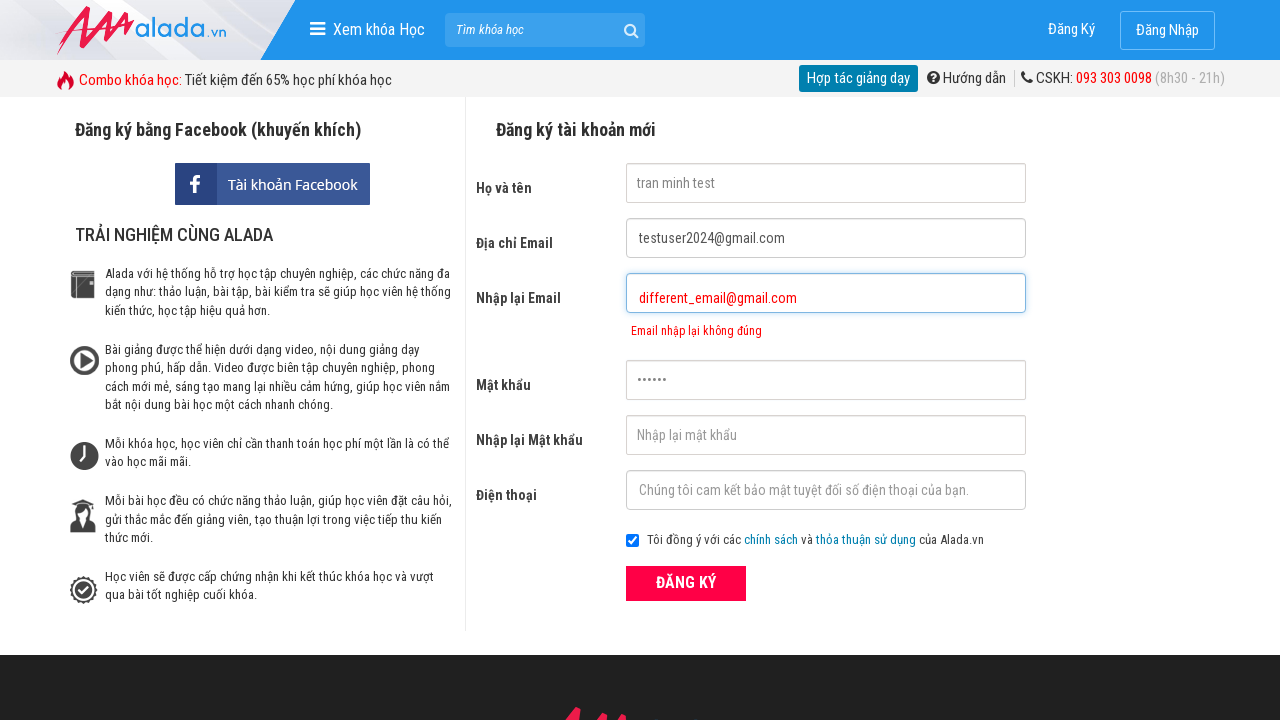

Filled confirmation password field with '010101' on #txtCPassword
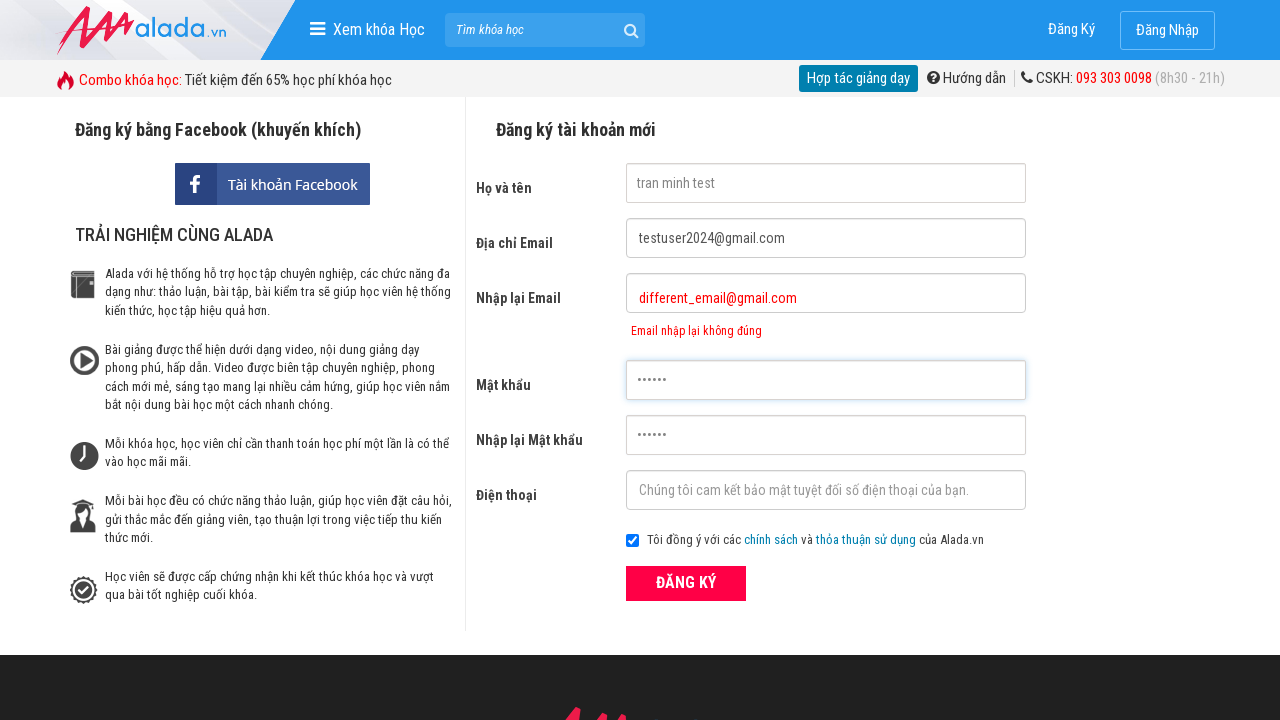

Filled phone field with '0123456789' on #txtPhone
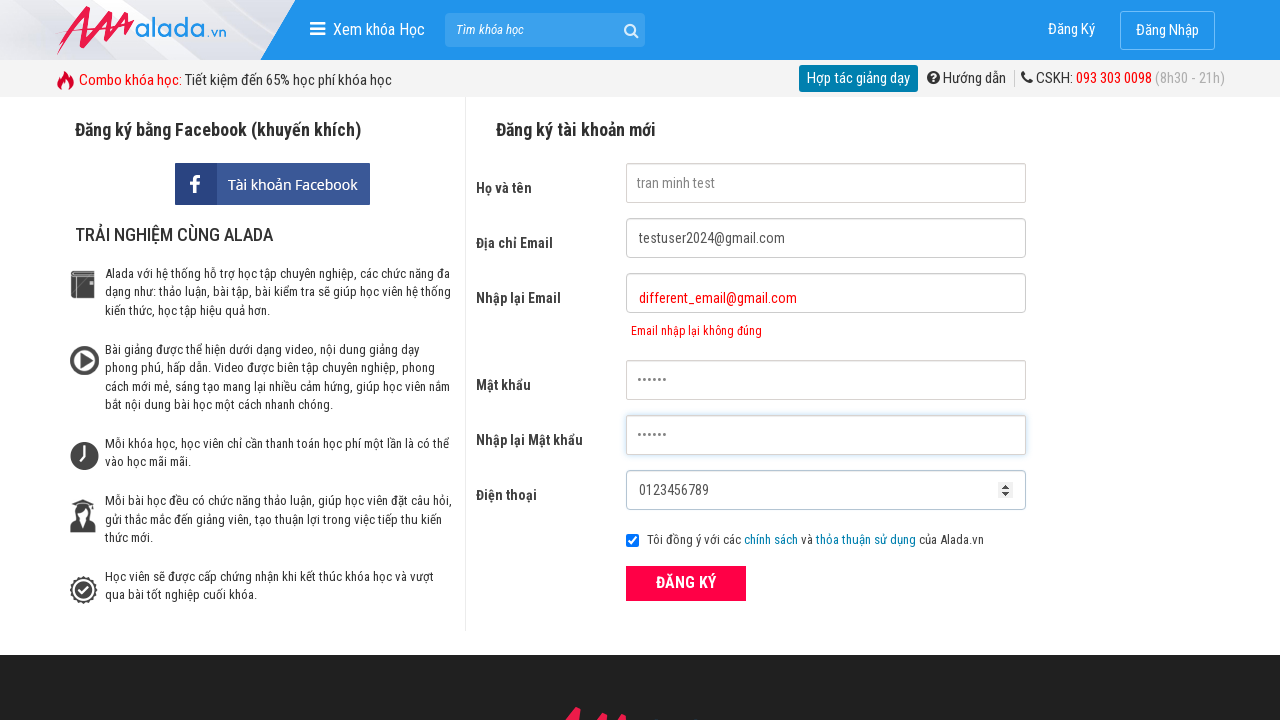

Clicked ĐĂNG KÝ (Register) button to submit form at (686, 583) on xpath=//form[@id='frmLogin']//button[text()='ĐĂNG KÝ']
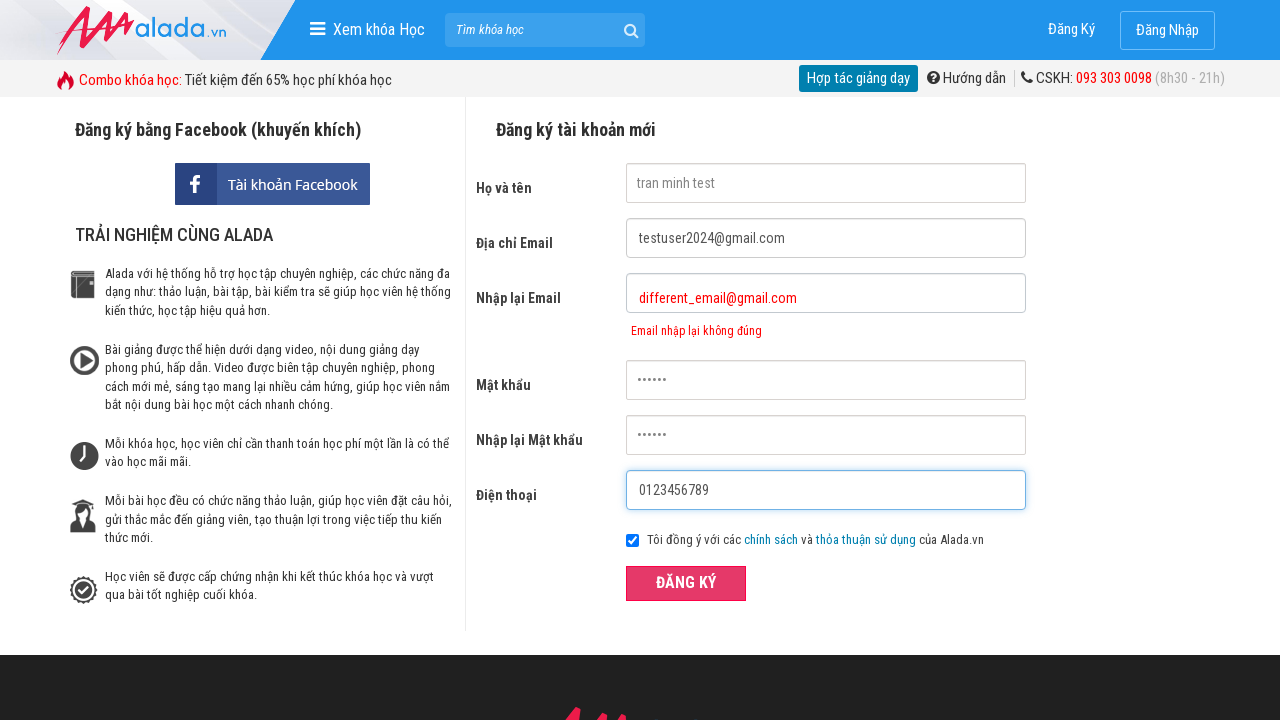

Confirmation email error message appeared, validating mismatched email rejection
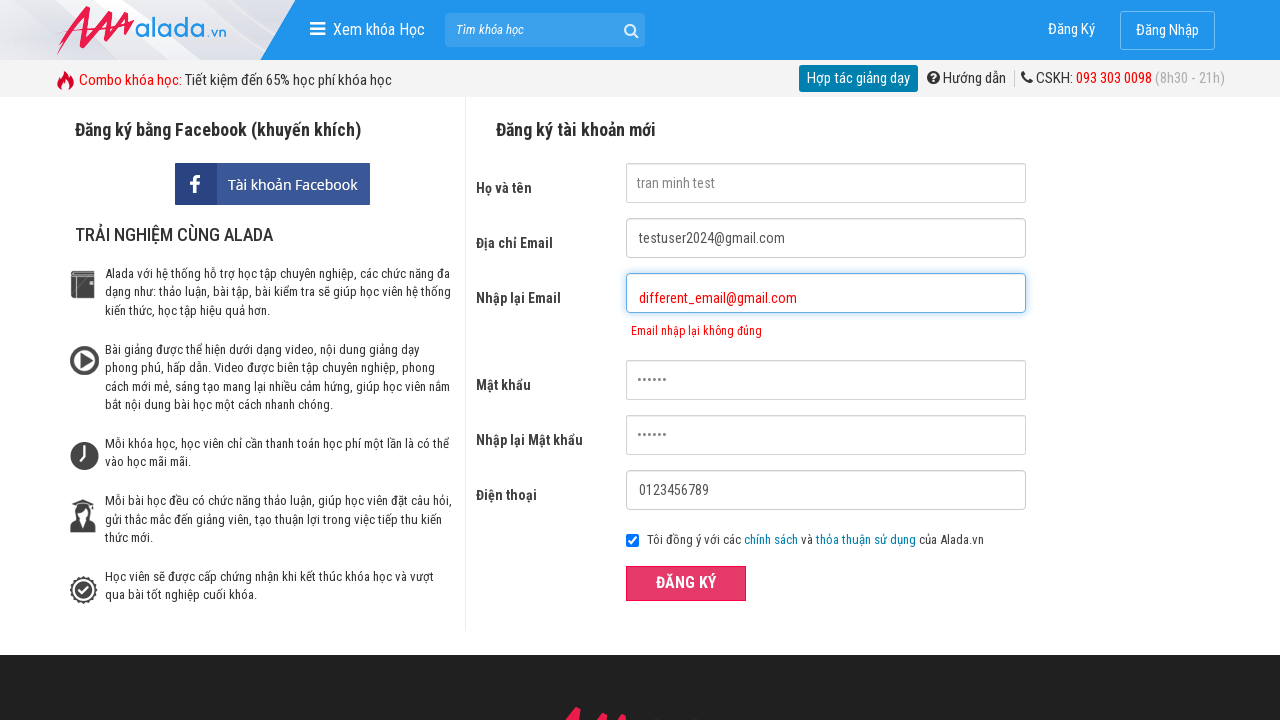

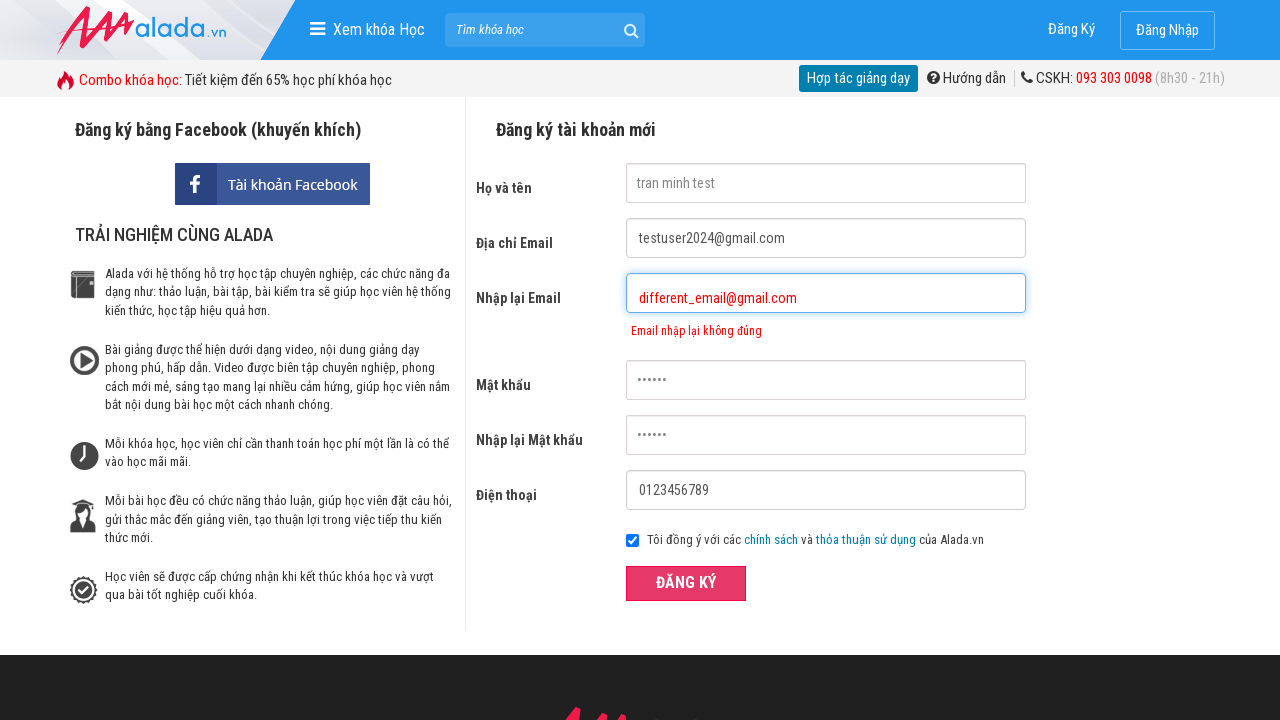